Tests keyboard shortcuts functionality by copying text from first name field and pasting it into last name field using keyboard combinations

Starting URL: http://demo.automationtesting.in/Register.html

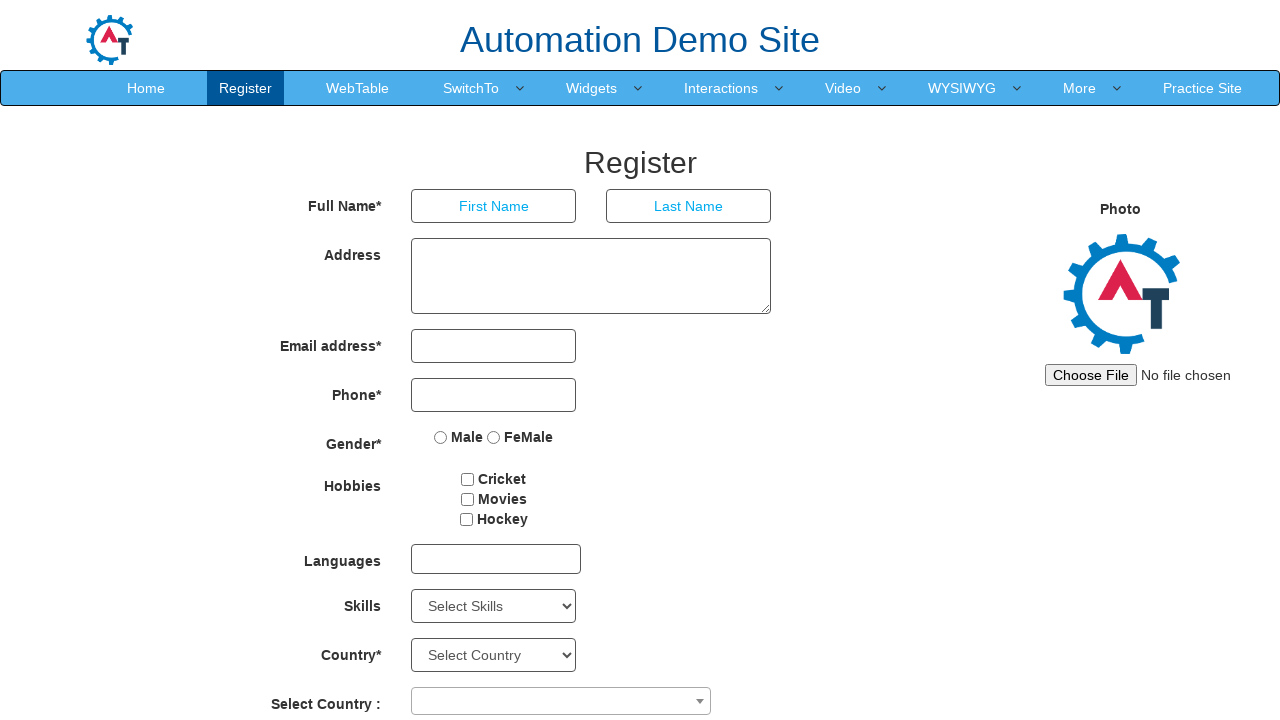

Filled first name field with 'admin' on input[placeholder='First Name']
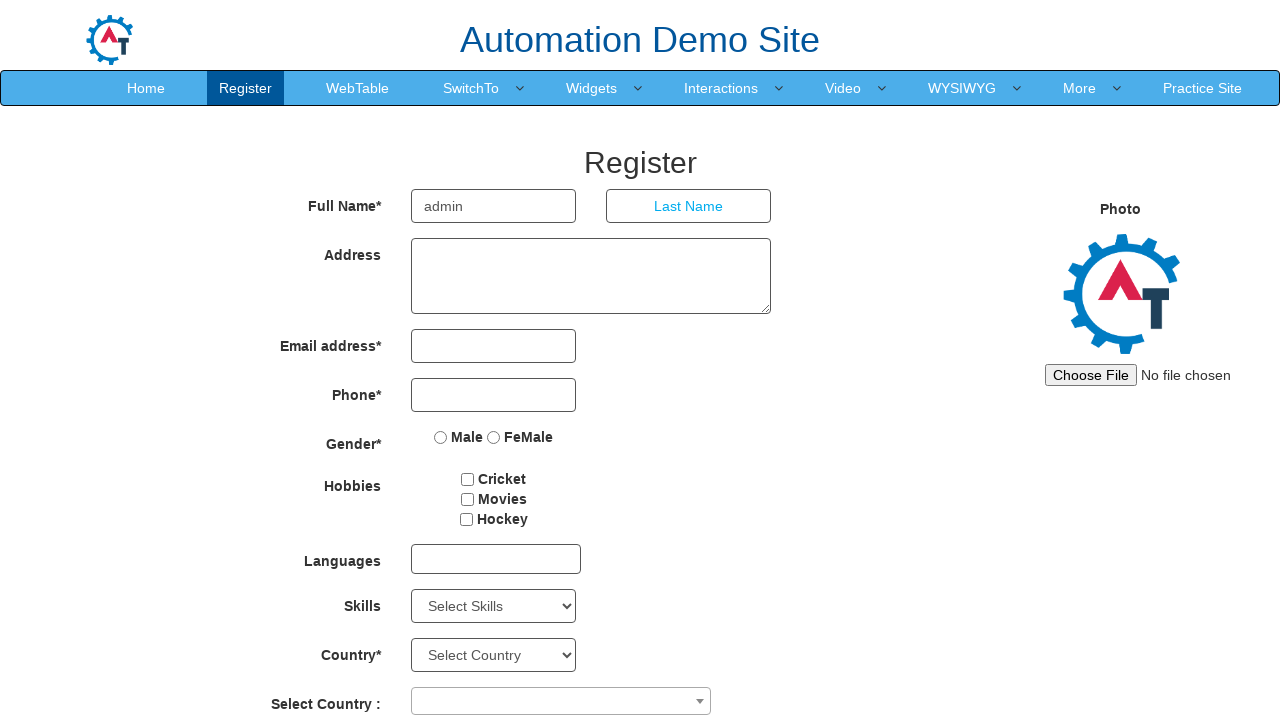

Double-clicked first name field to select text at (494, 206) on input[placeholder='First Name']
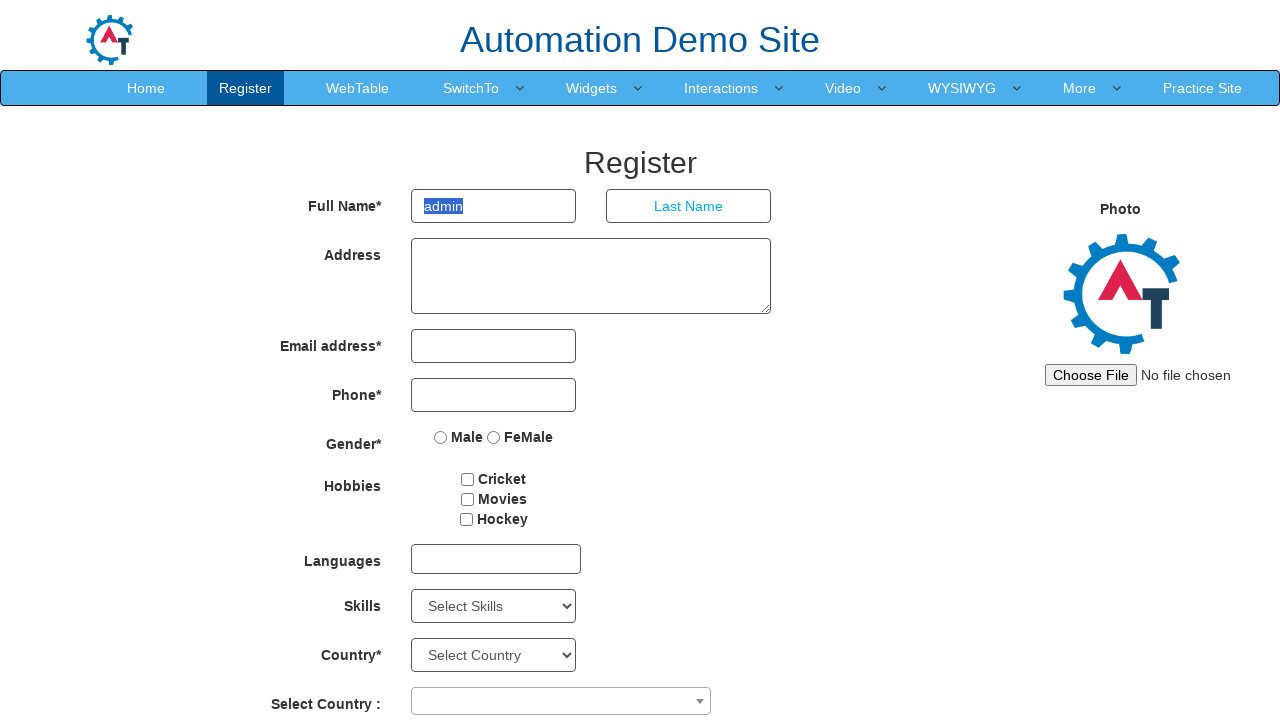

Copied text from first name field using Ctrl+C
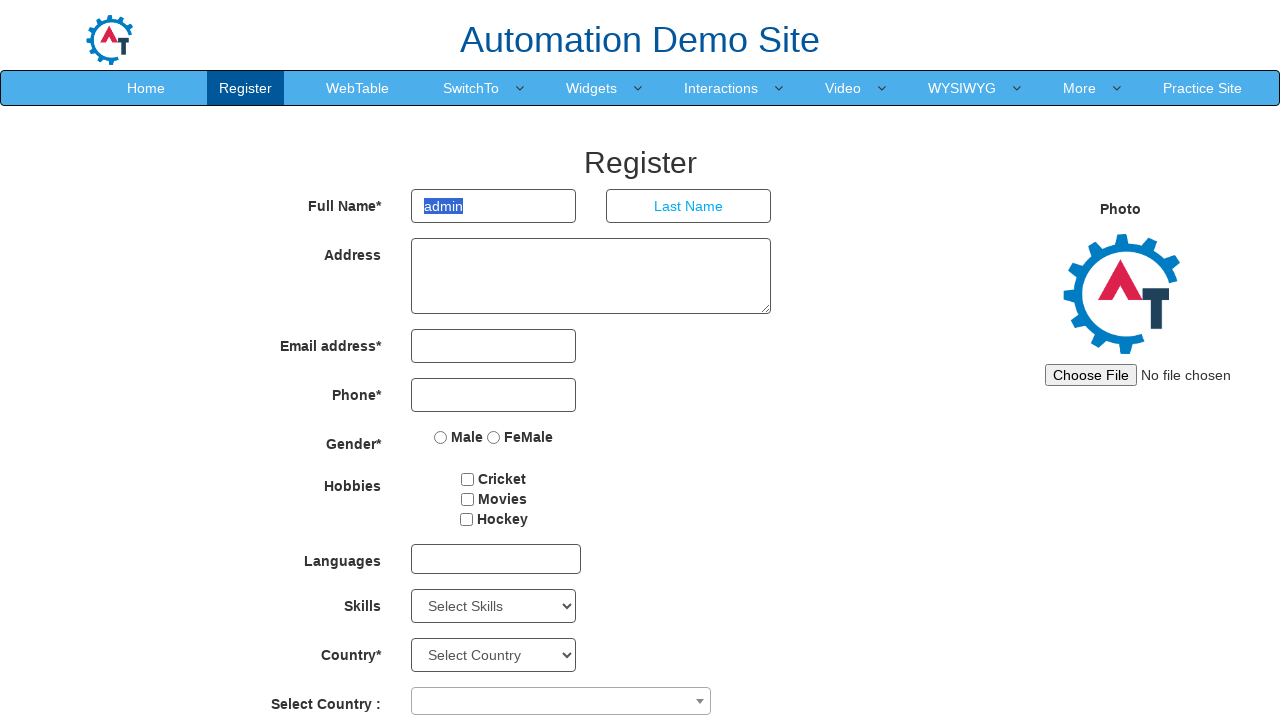

Double-clicked last name field to select any existing text at (689, 206) on input[placeholder='Last Name']
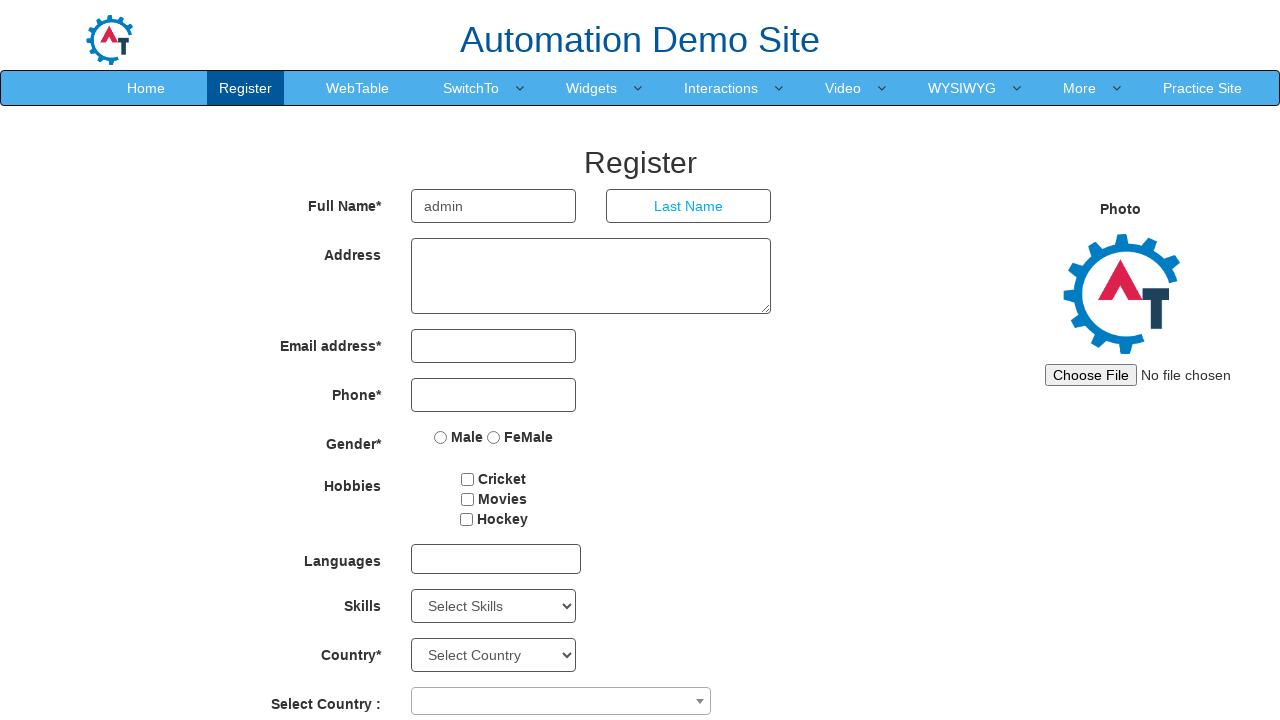

Pasted copied text into last name field using Ctrl+V
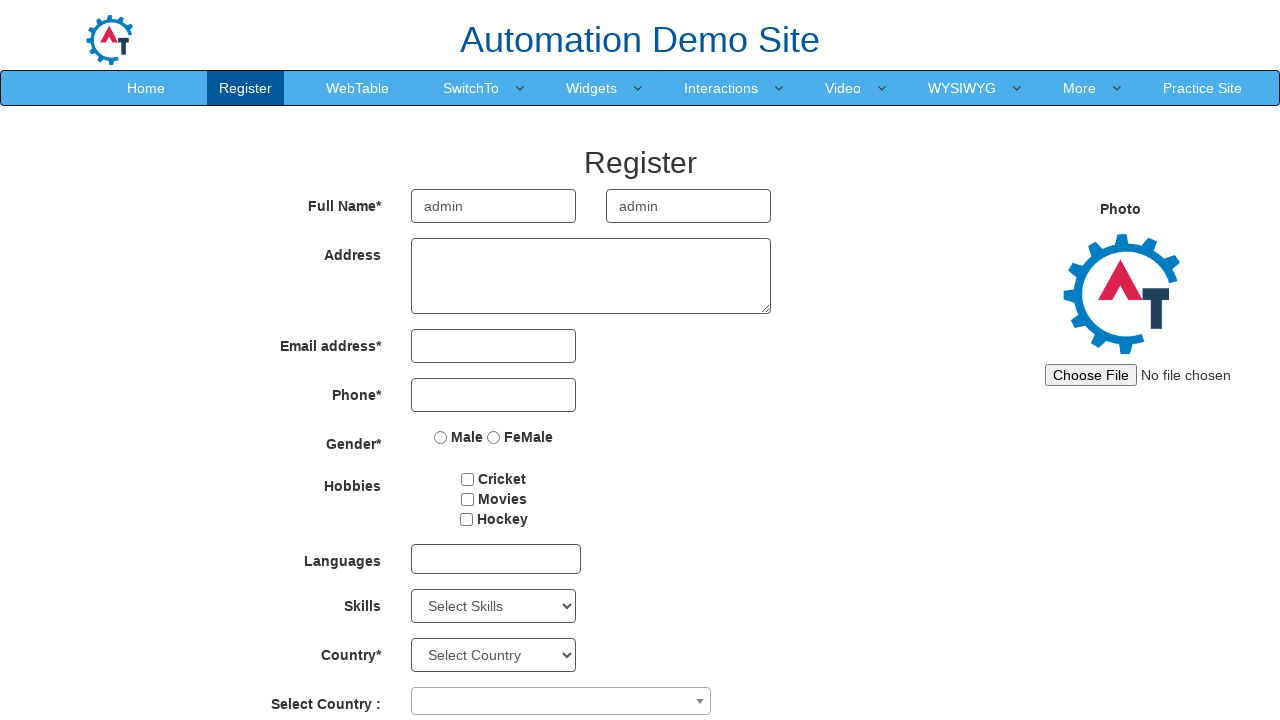

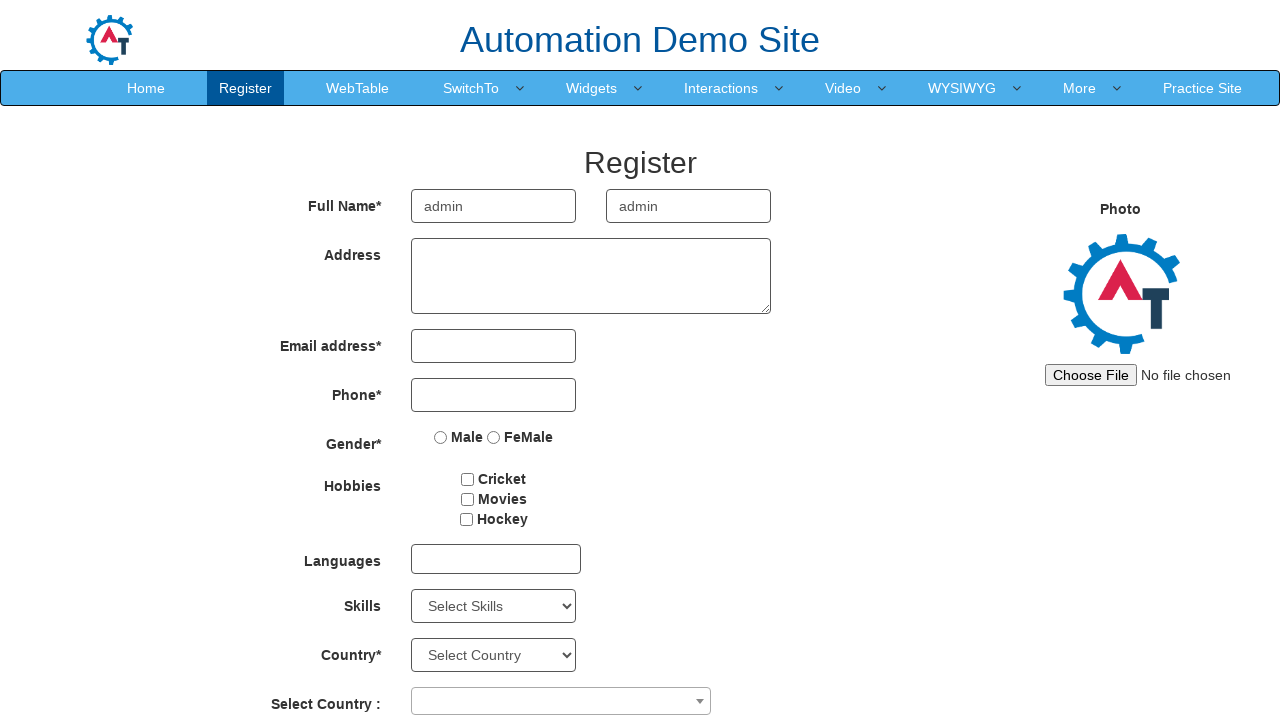